Navigates to the world clock page and verifies the presence of the clock table with rows and data cells

Starting URL: https://www.timeanddate.com/worldclock/

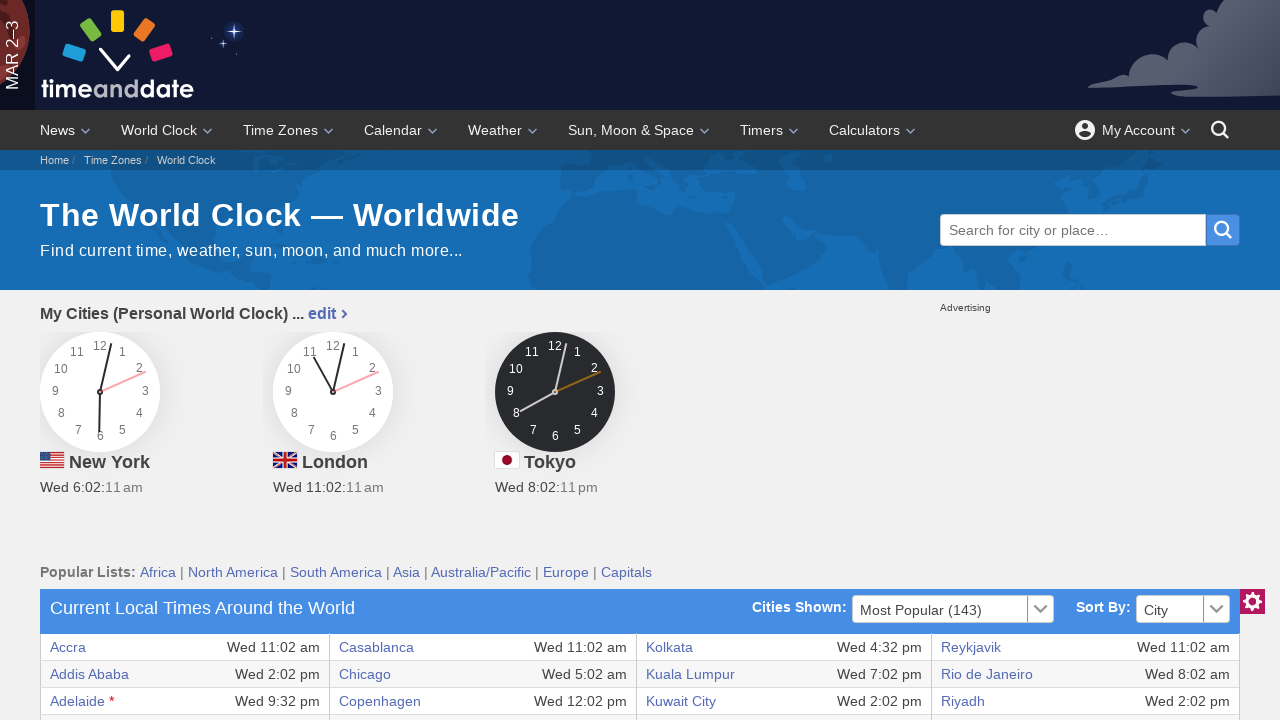

Waited for world clock table to load
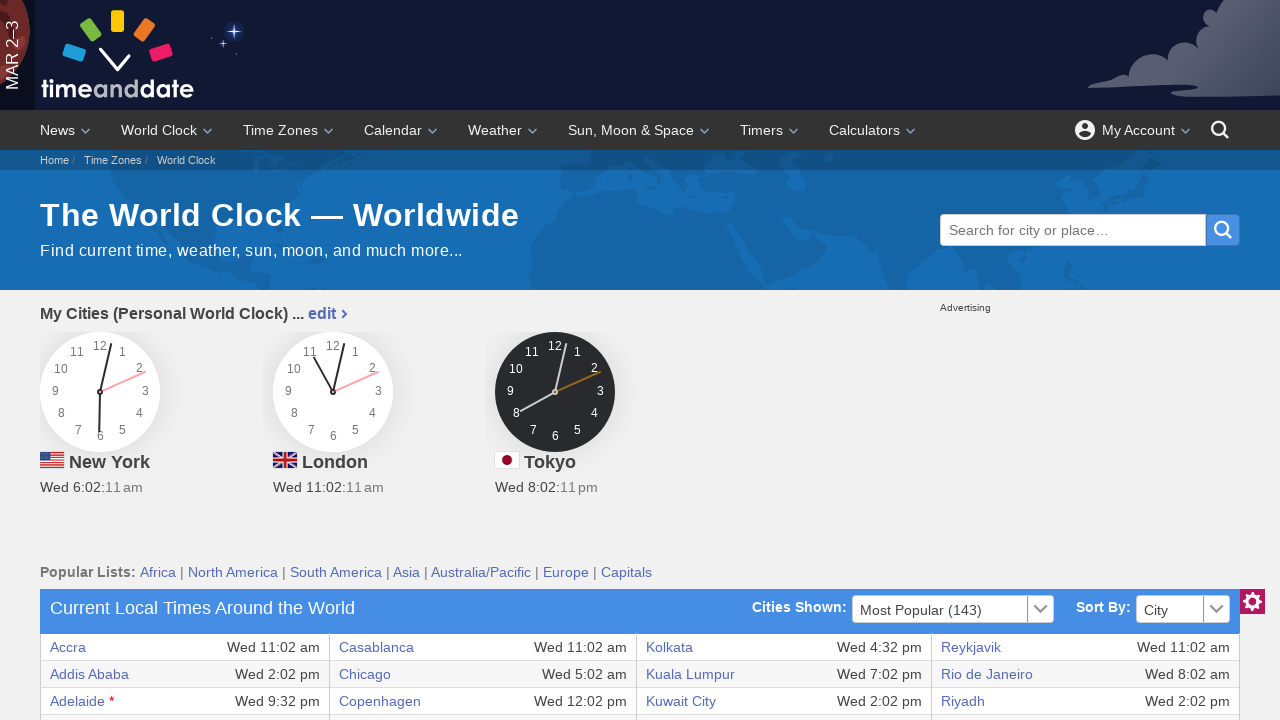

Verified table rows and data cells are visible
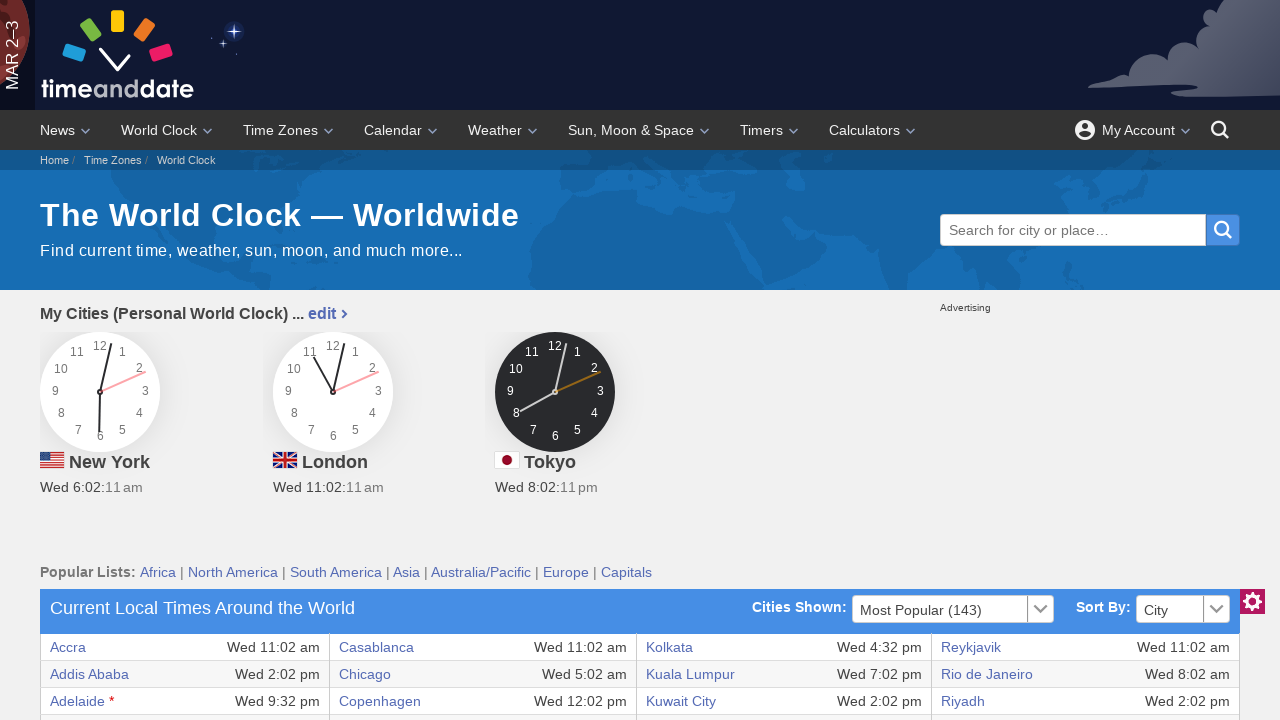

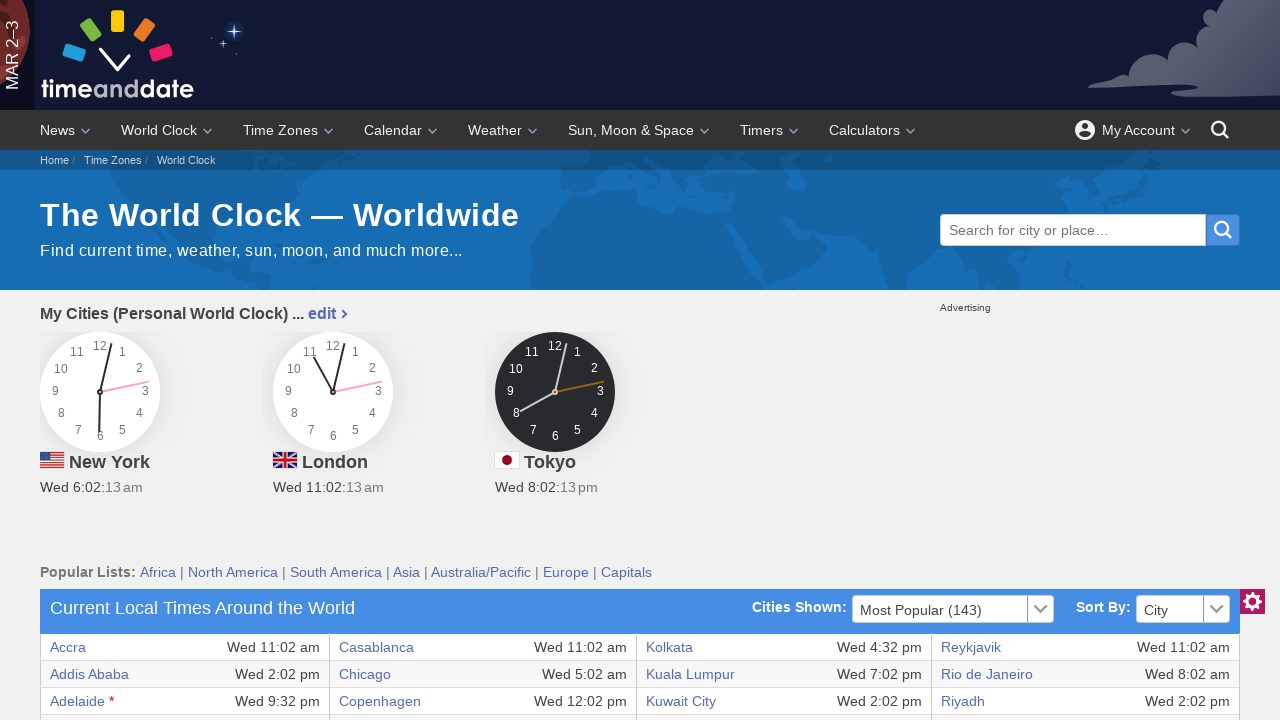